Navigates to LeetCode homepage and verifies the URL contains "leetcode"

Starting URL: https://leetcode.com/

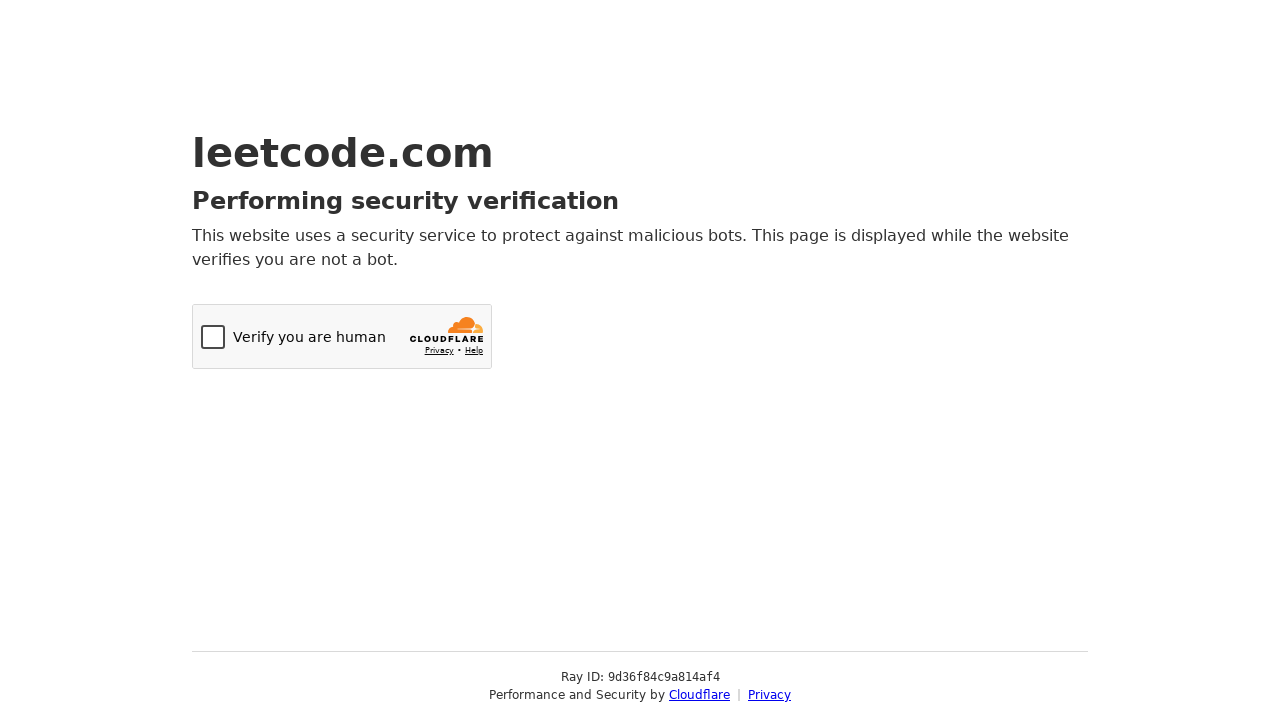

Navigated to LeetCode homepage at https://leetcode.com/
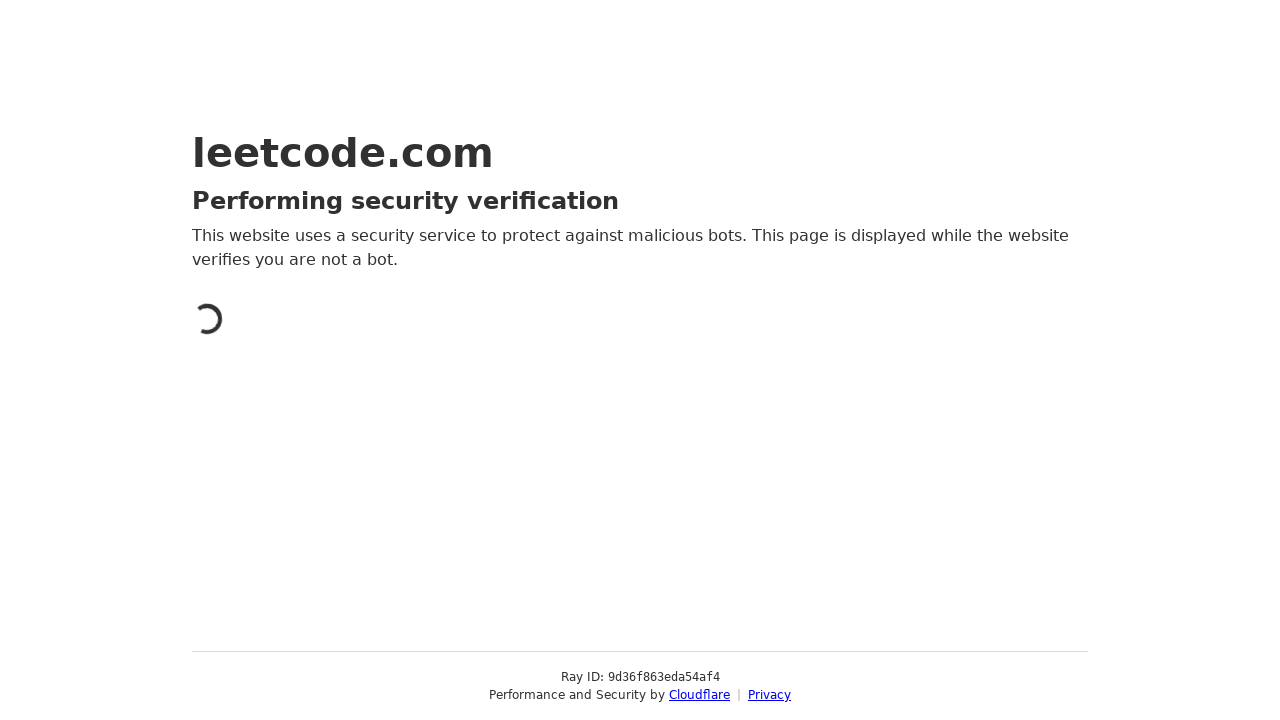

Verified that current URL contains 'leetcode'
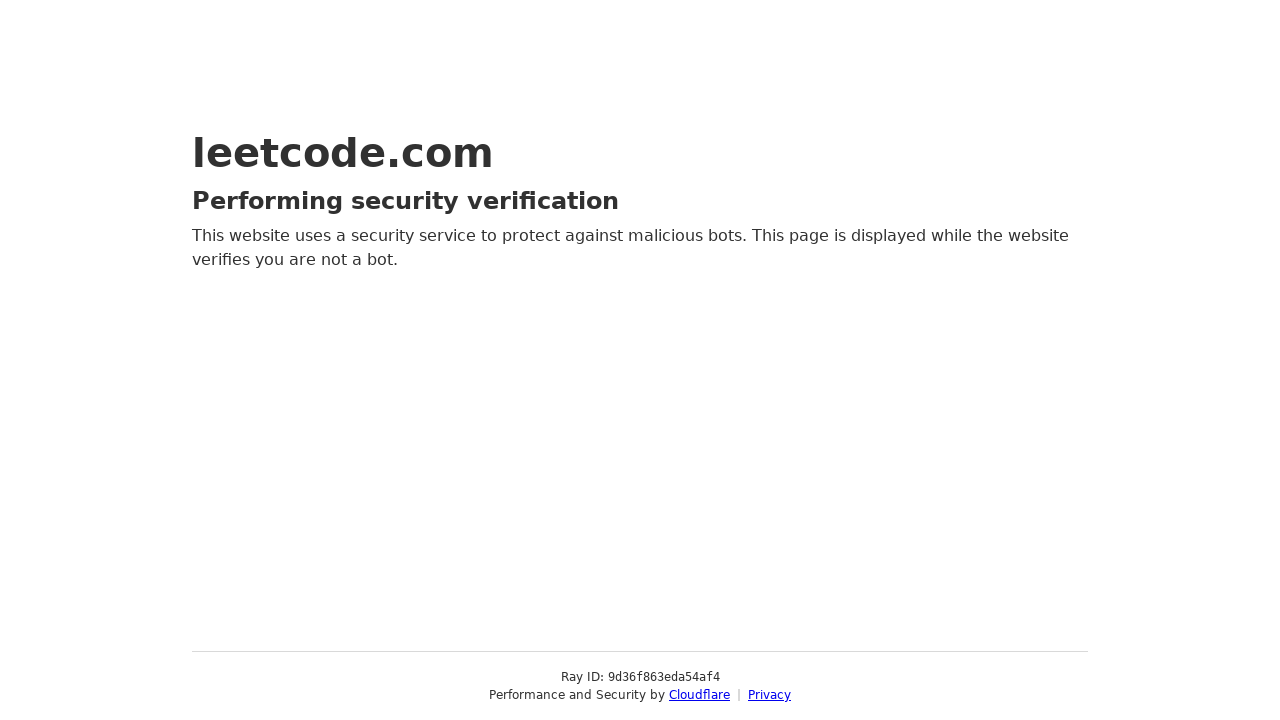

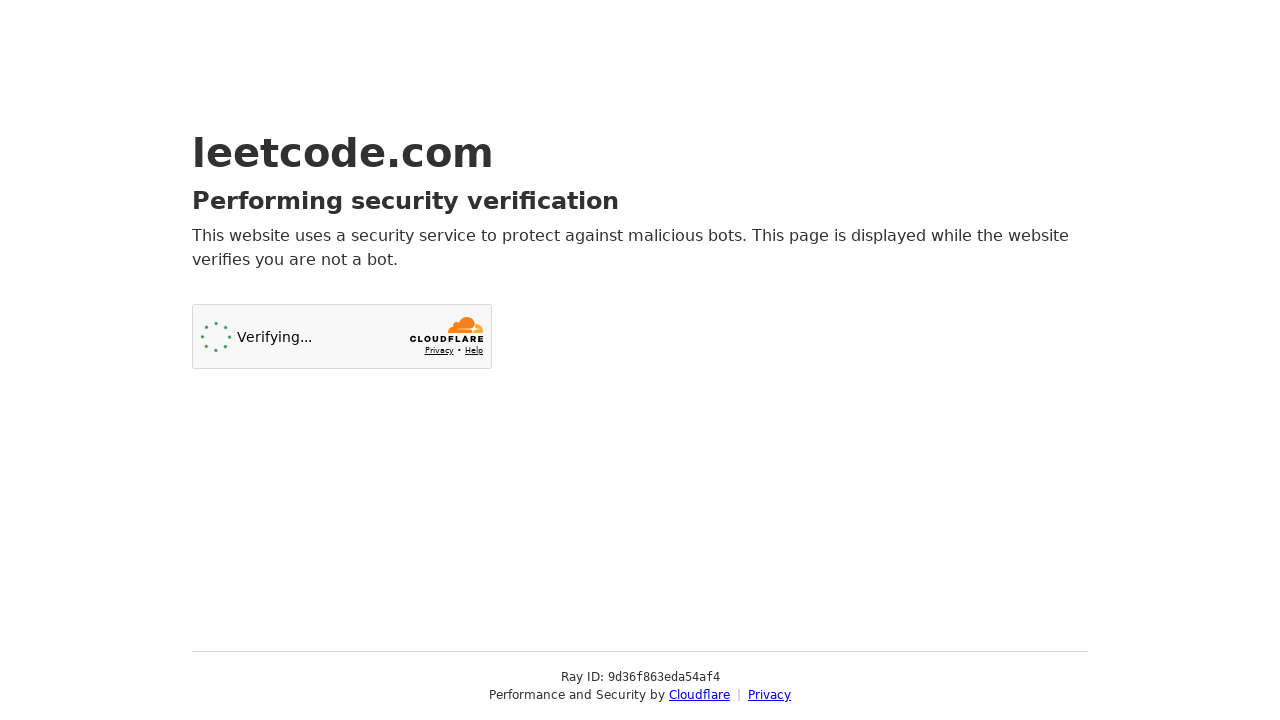